Tests that clicking Clear completed removes completed items from the list

Starting URL: https://demo.playwright.dev/todomvc

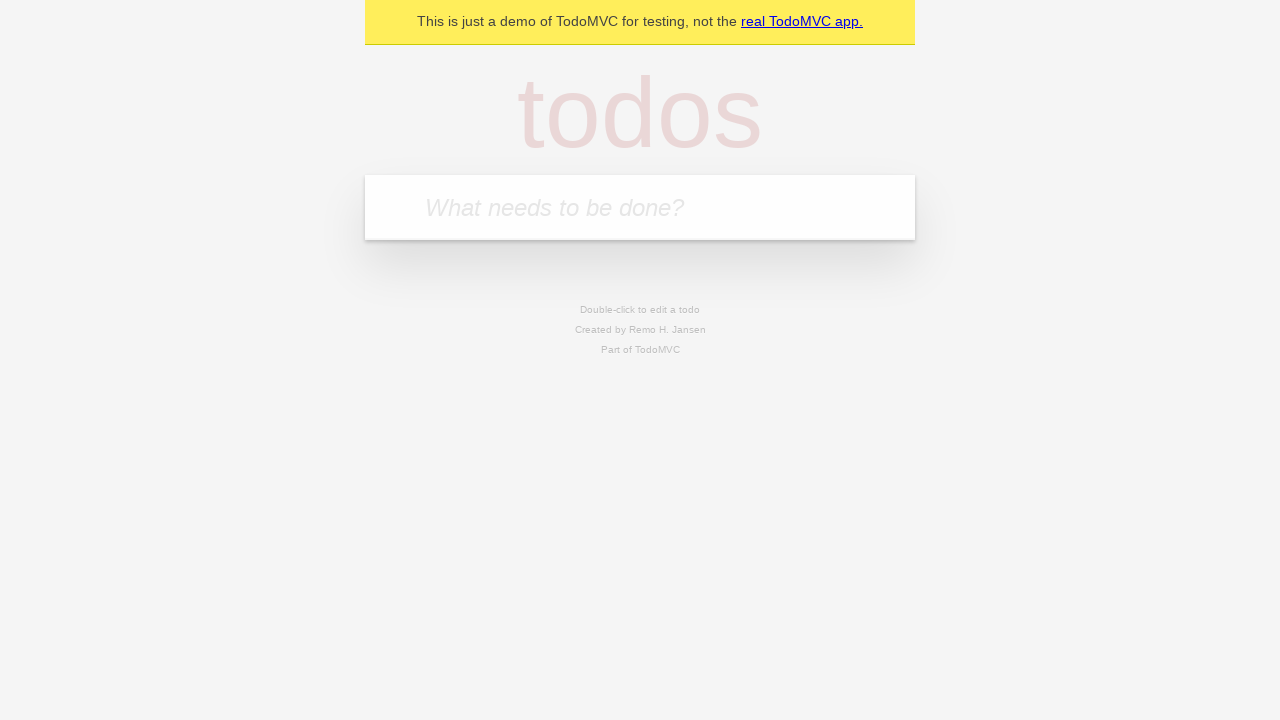

Filled todo input with 'buy some cheese' on internal:attr=[placeholder="What needs to be done?"i]
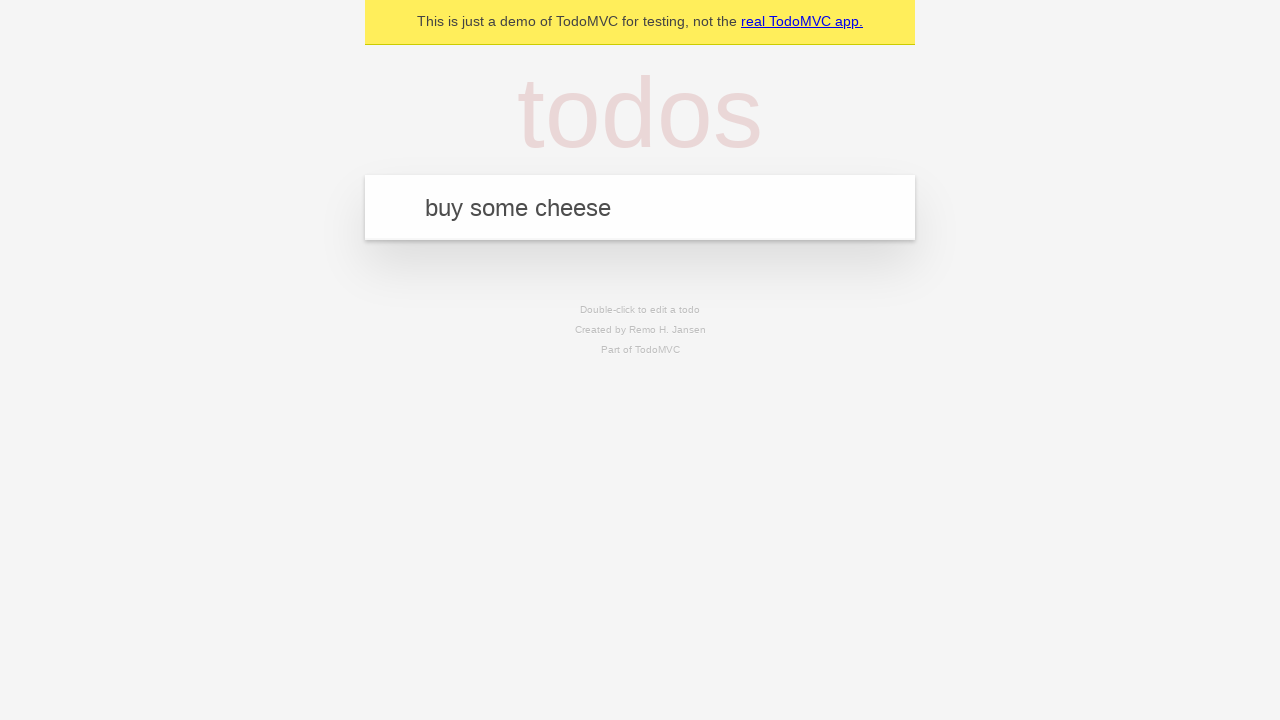

Pressed Enter to create first todo on internal:attr=[placeholder="What needs to be done?"i]
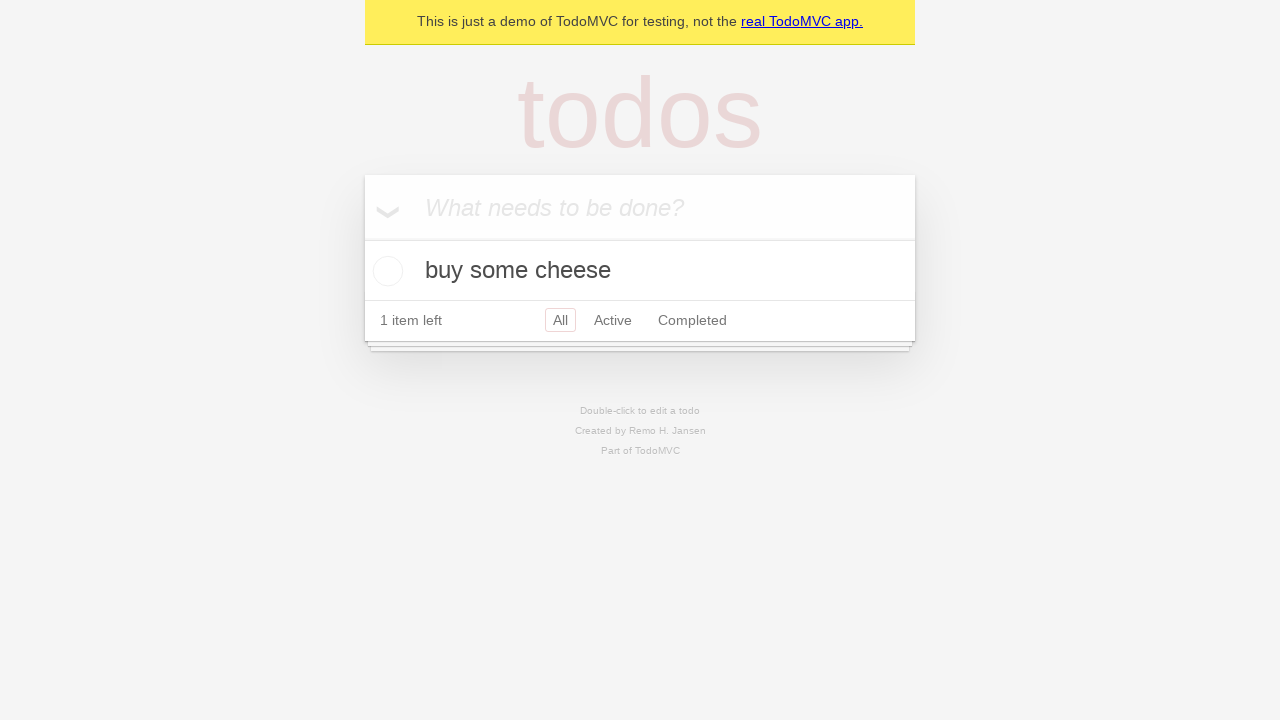

Filled todo input with 'feed the cat' on internal:attr=[placeholder="What needs to be done?"i]
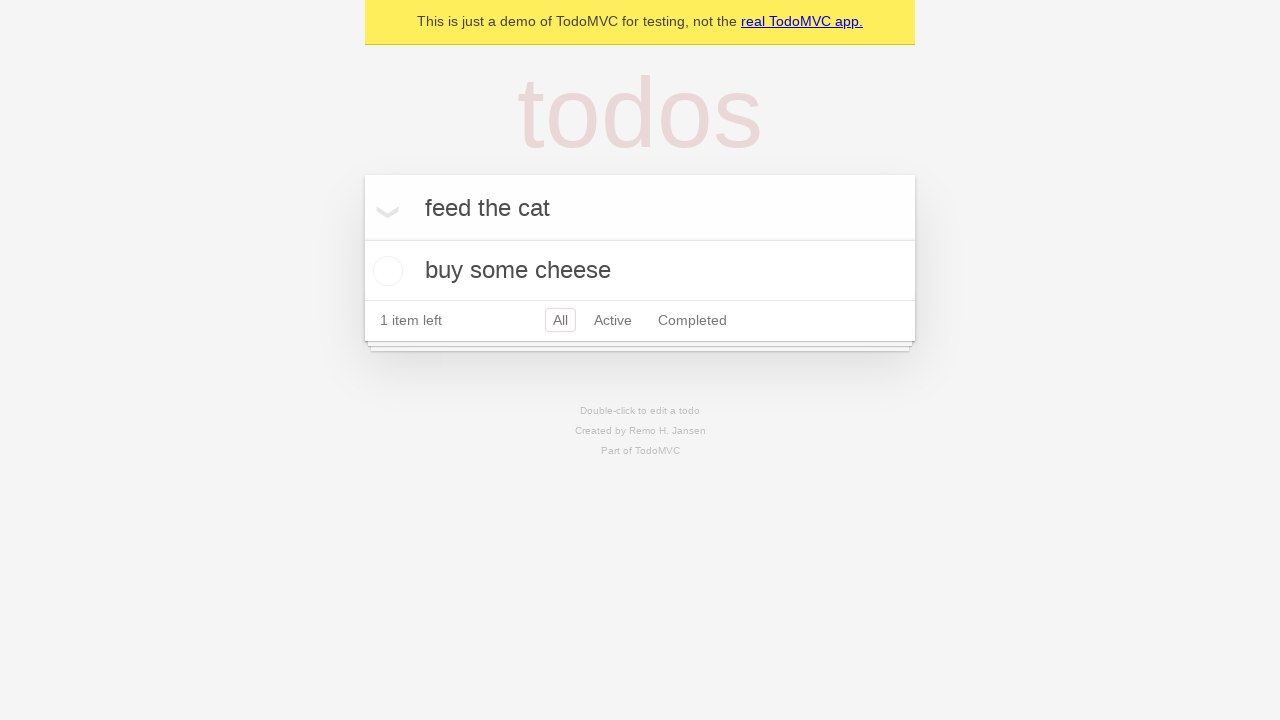

Pressed Enter to create second todo on internal:attr=[placeholder="What needs to be done?"i]
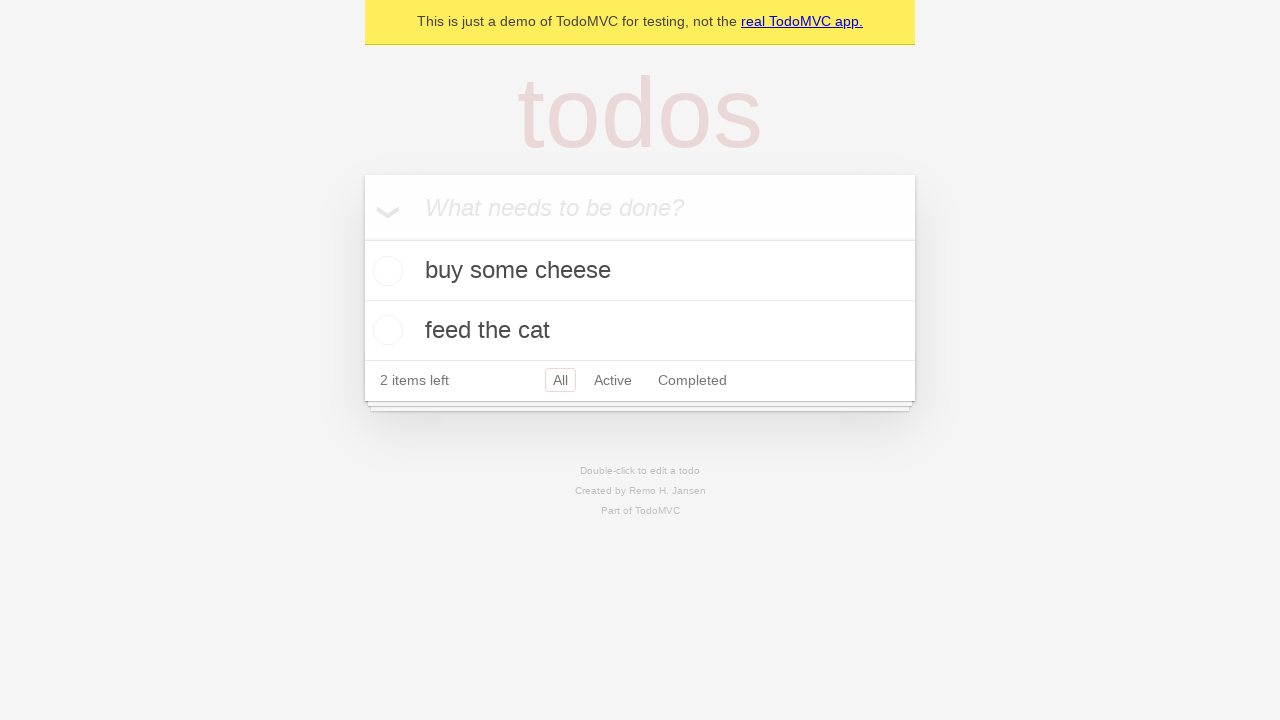

Filled todo input with 'book a doctors appointment' on internal:attr=[placeholder="What needs to be done?"i]
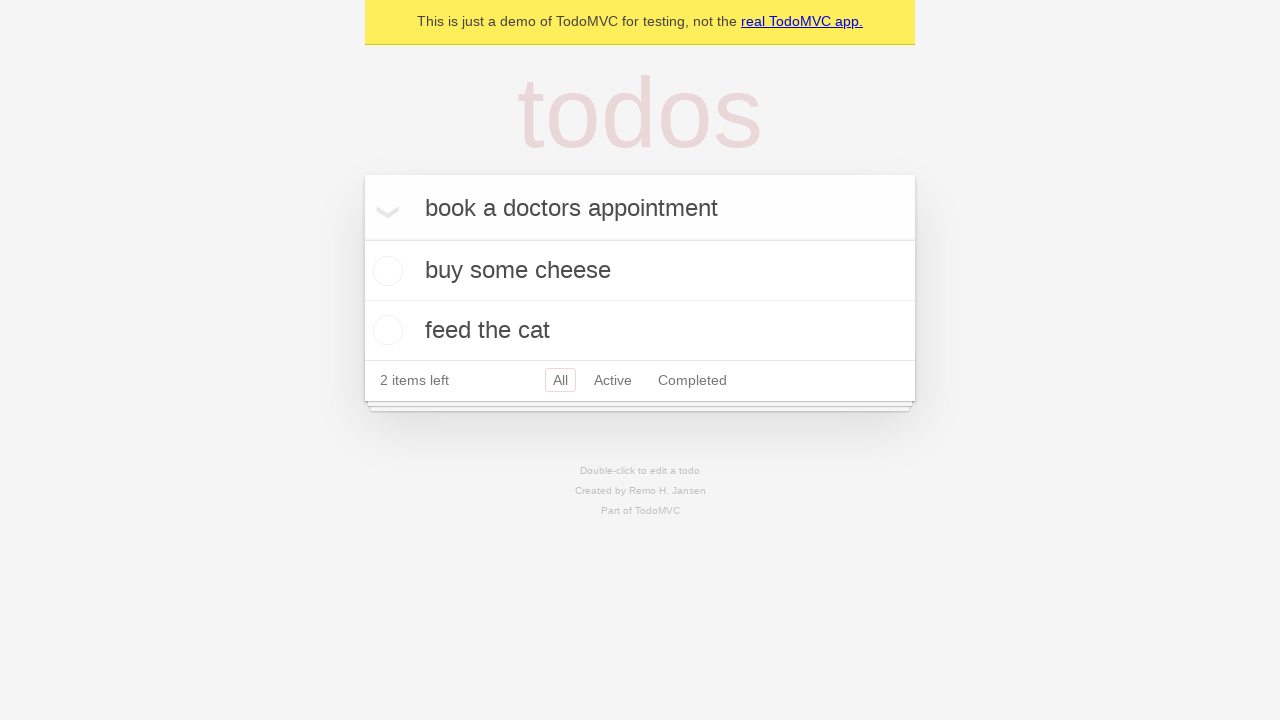

Pressed Enter to create third todo on internal:attr=[placeholder="What needs to be done?"i]
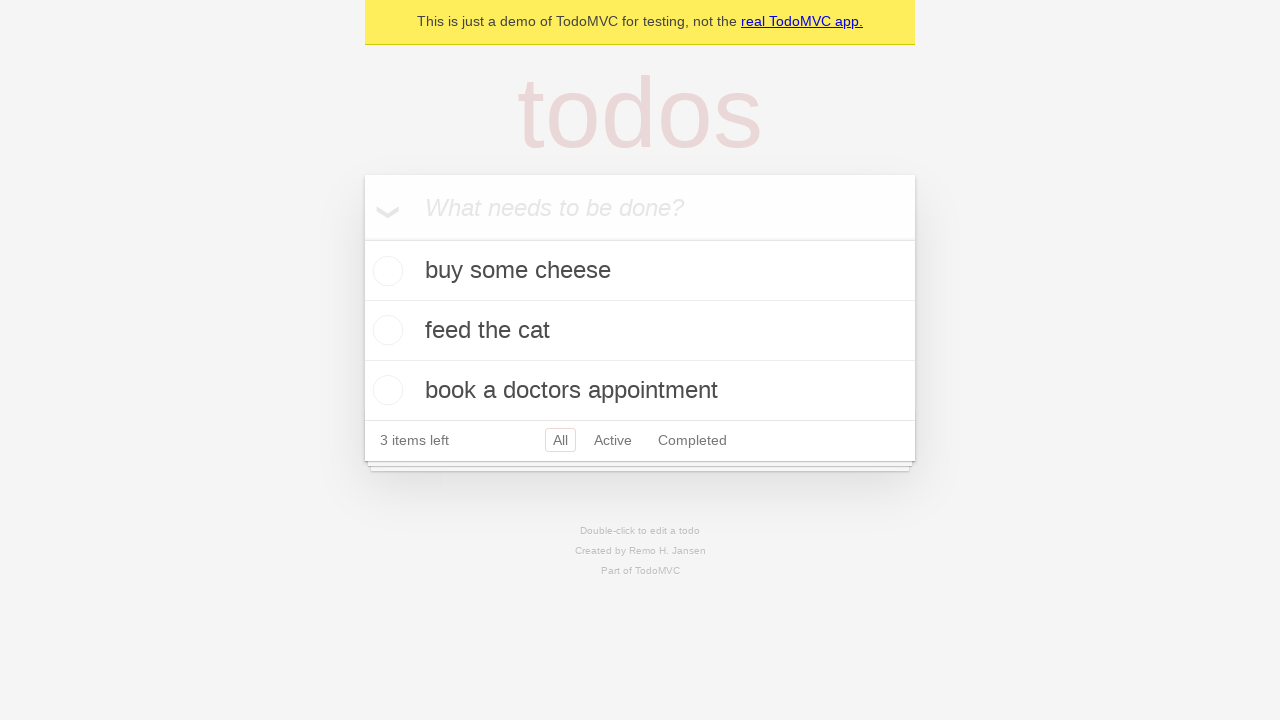

Checked the second todo item (feed the cat) at (385, 330) on internal:testid=[data-testid="todo-item"s] >> nth=1 >> internal:role=checkbox
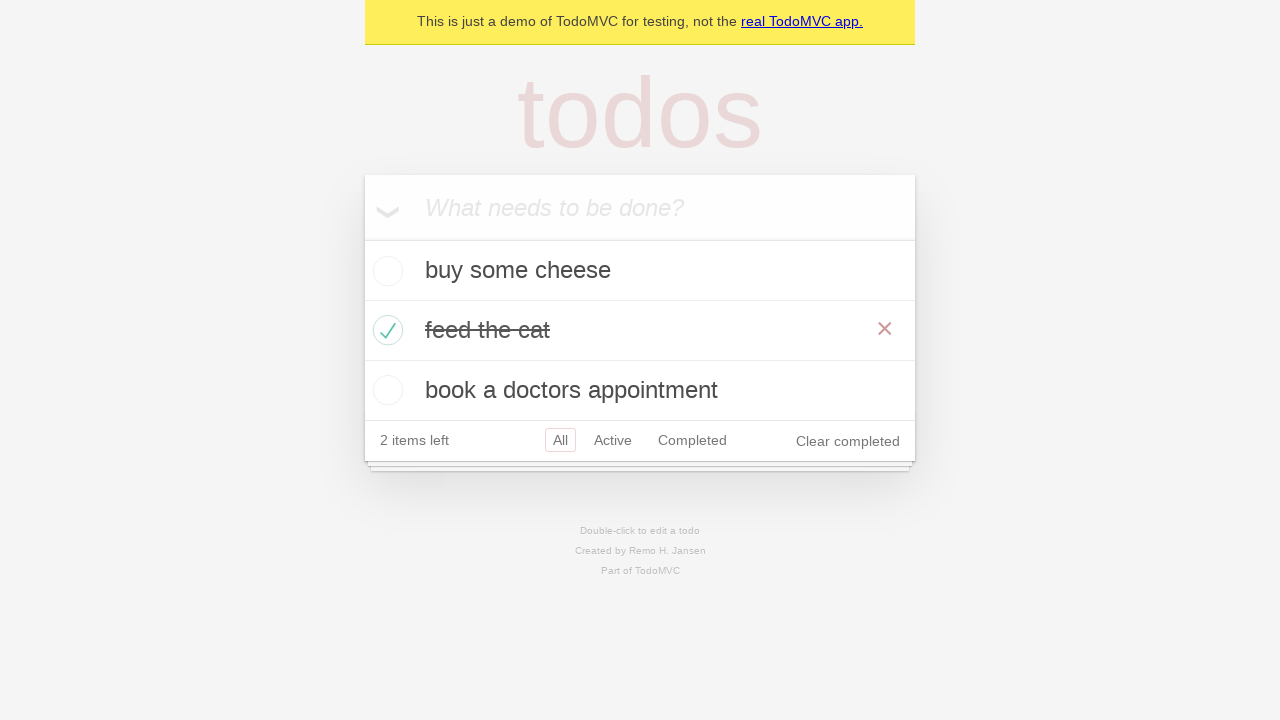

Clicked 'Clear completed' button to remove completed items at (848, 441) on internal:role=button[name="Clear completed"i]
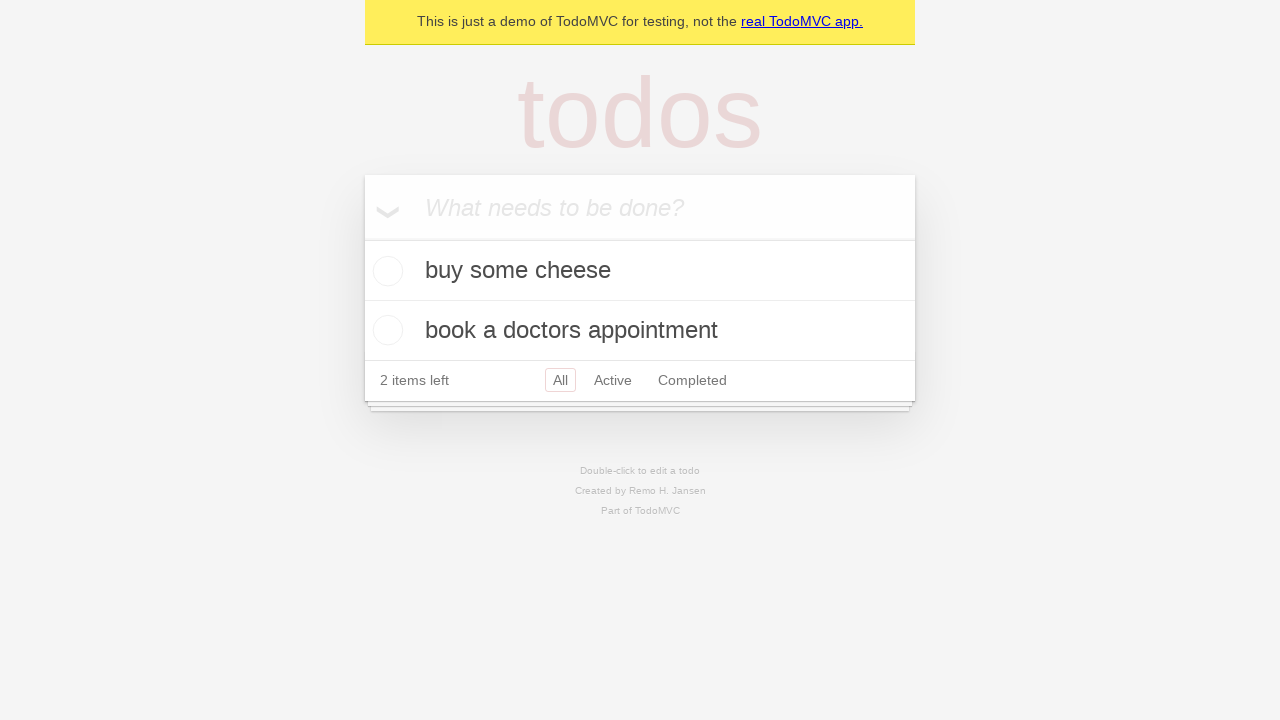

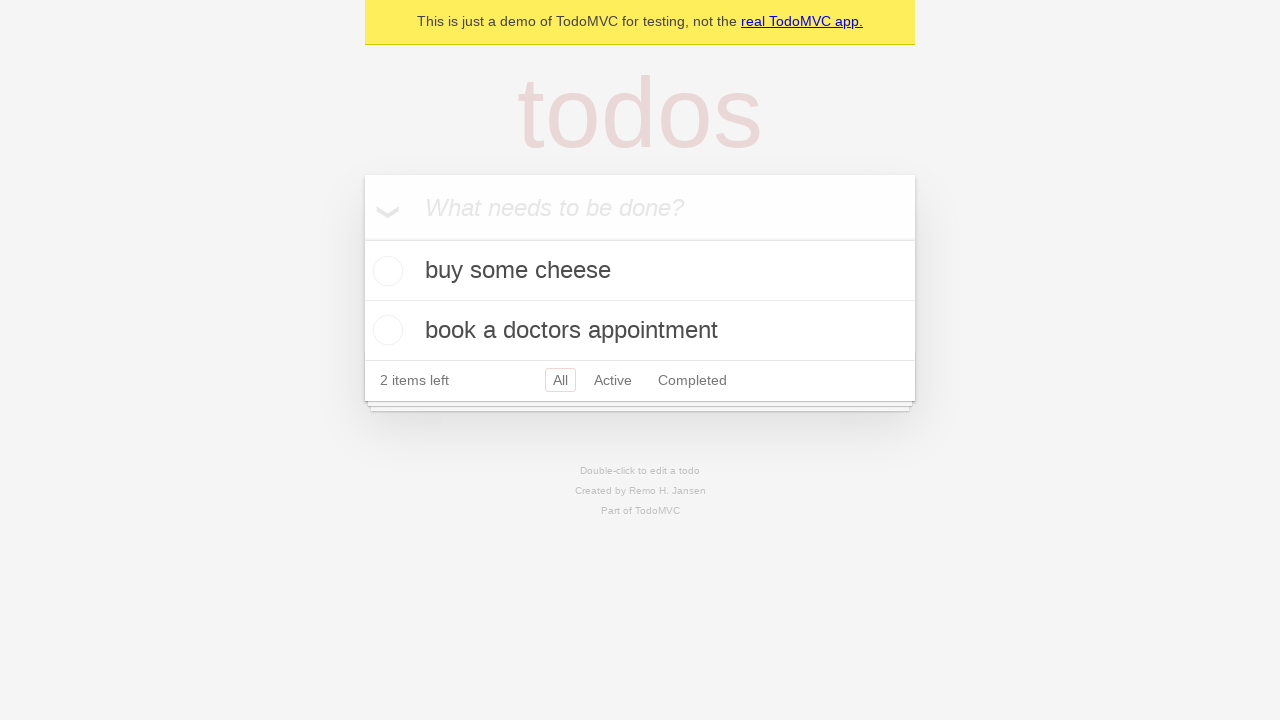